Tests unmarking items as complete by unchecking their toggle checkboxes

Starting URL: https://demo.playwright.dev/todomvc

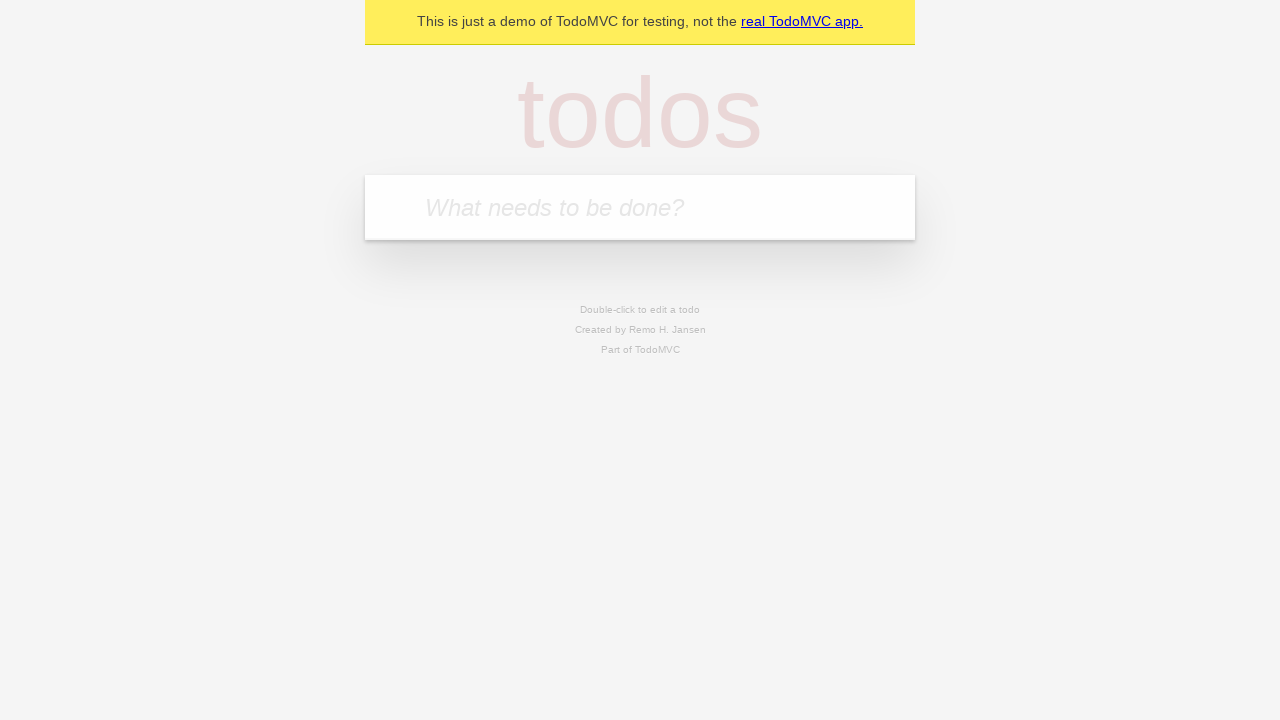

Filled new todo field with 'buy some cheese' on .new-todo
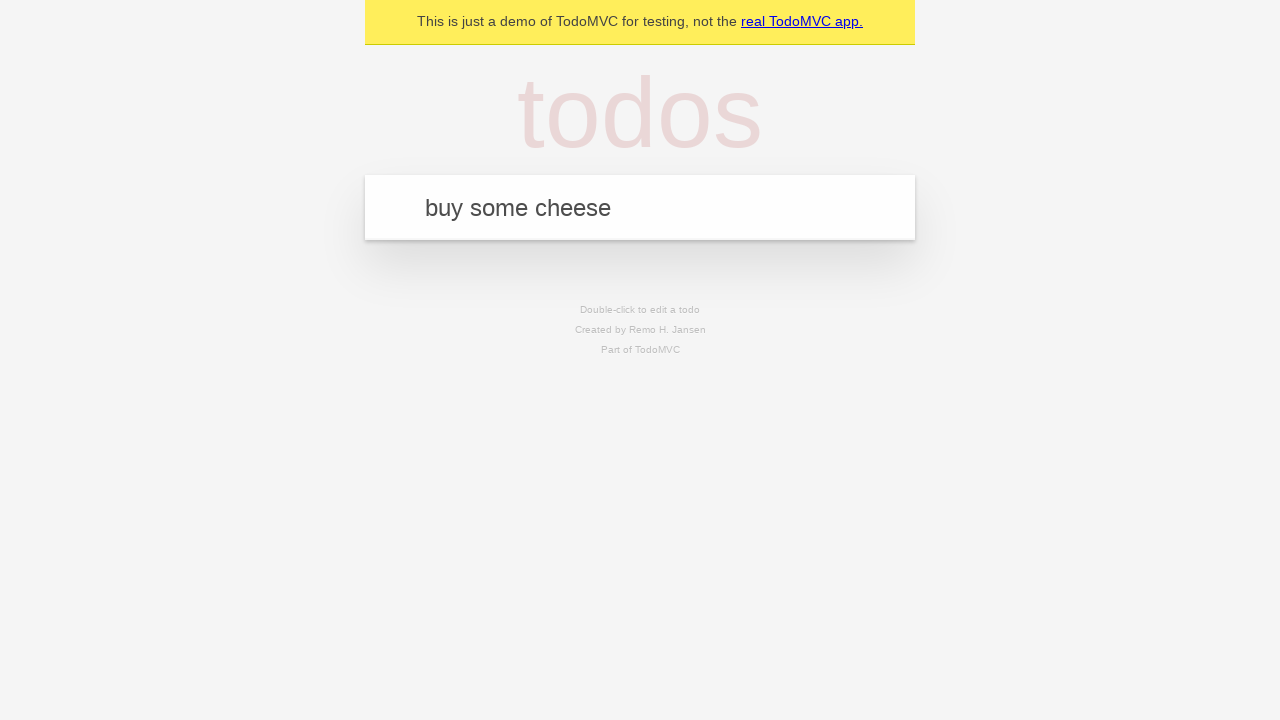

Pressed Enter to add 'buy some cheese' to the list on .new-todo
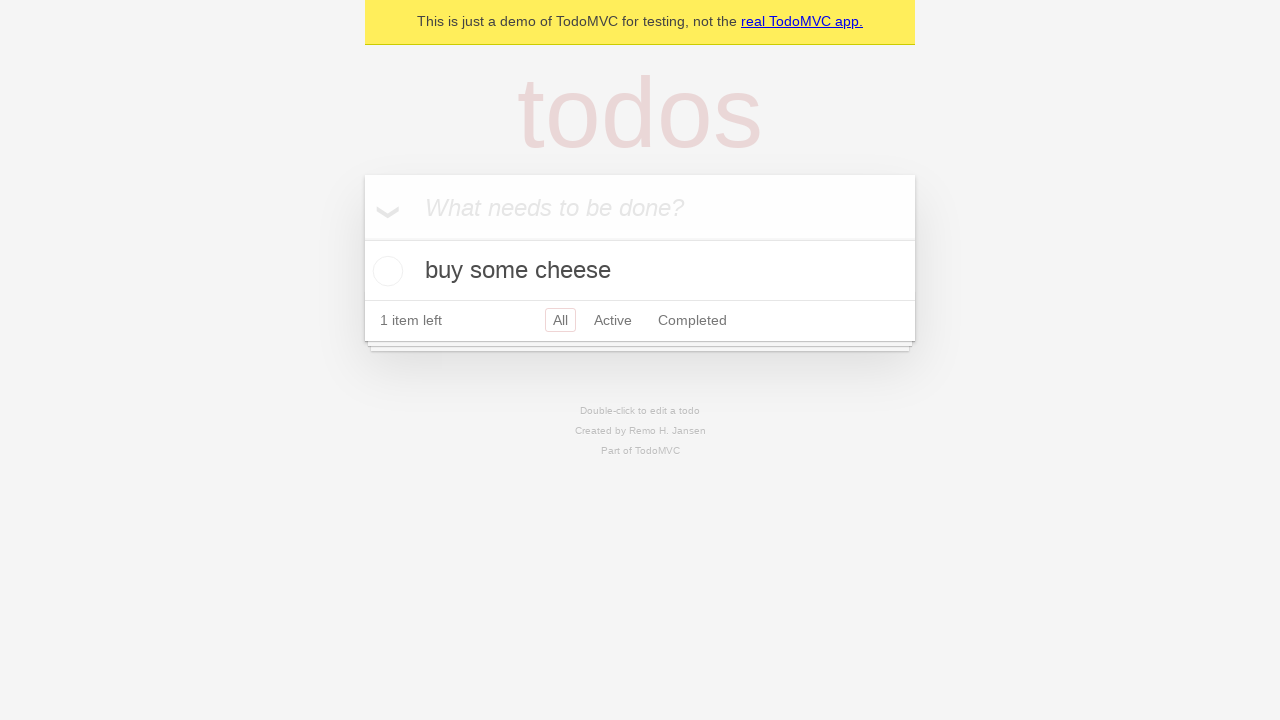

Filled new todo field with 'feed the cat' on .new-todo
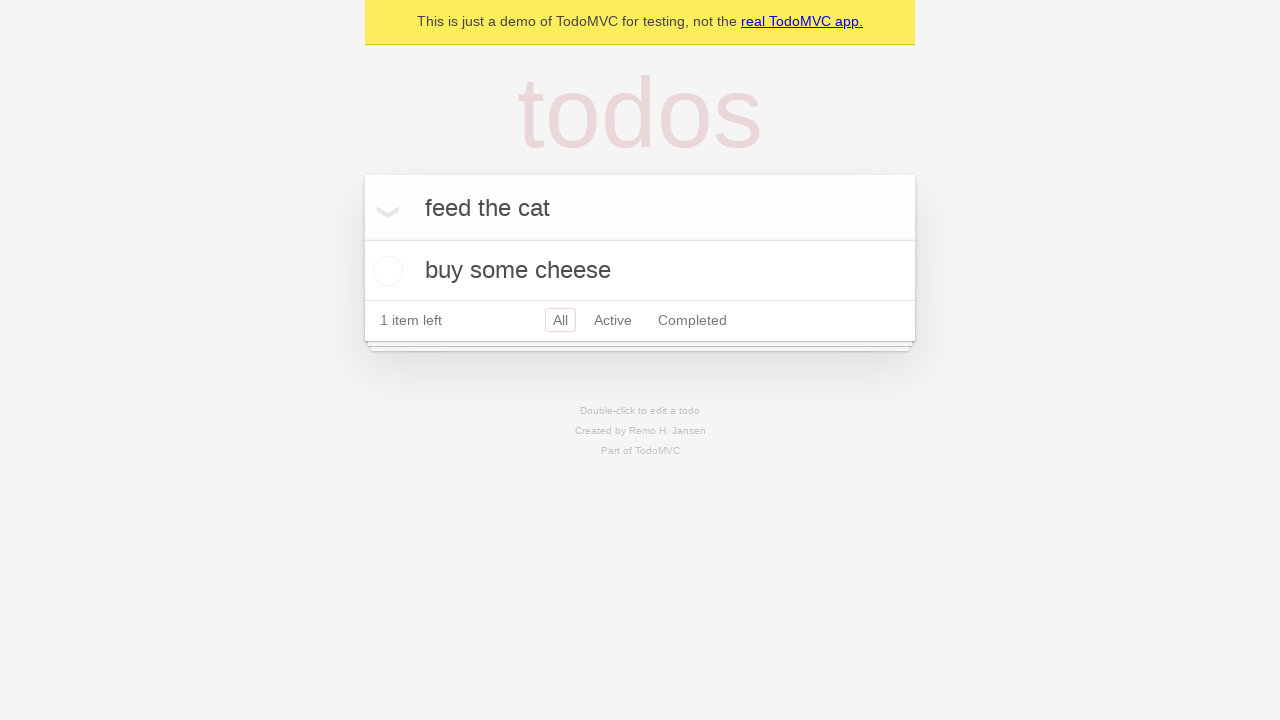

Pressed Enter to add 'feed the cat' to the list on .new-todo
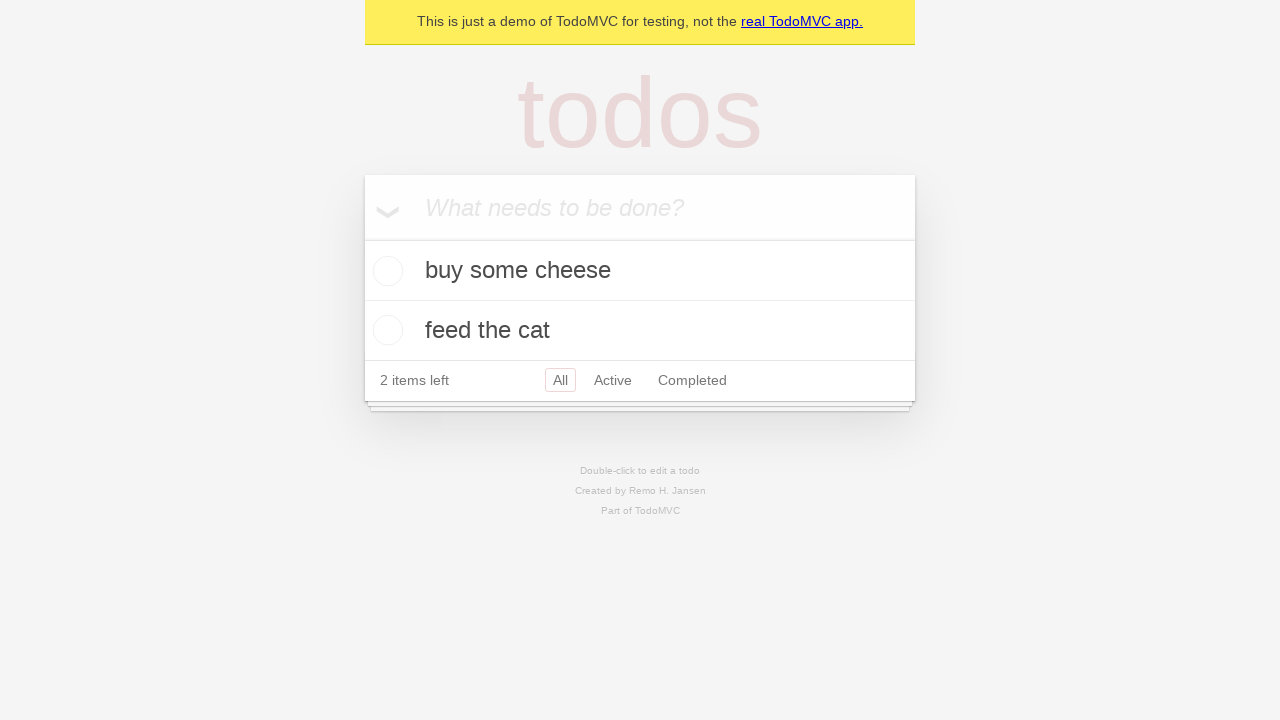

Waited for both todo items to be added to the list
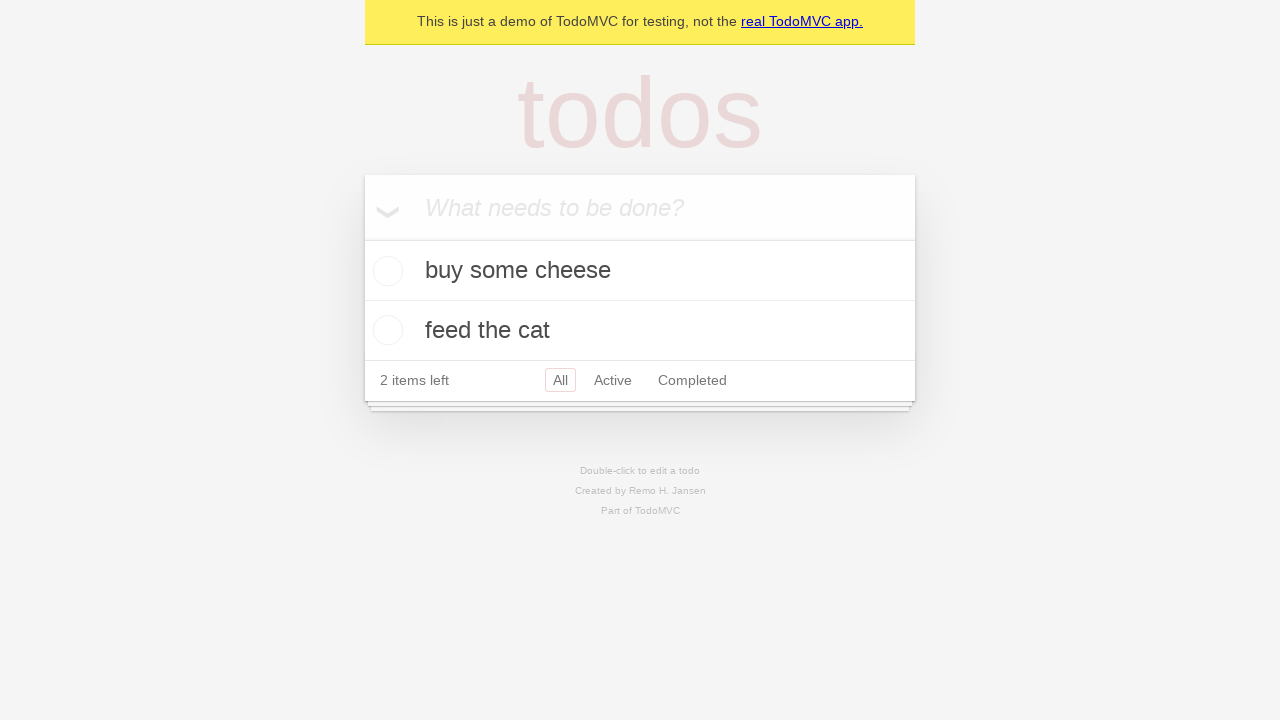

Checked the toggle checkbox for the first todo item at (385, 271) on .todo-list li >> nth=0 >> .toggle
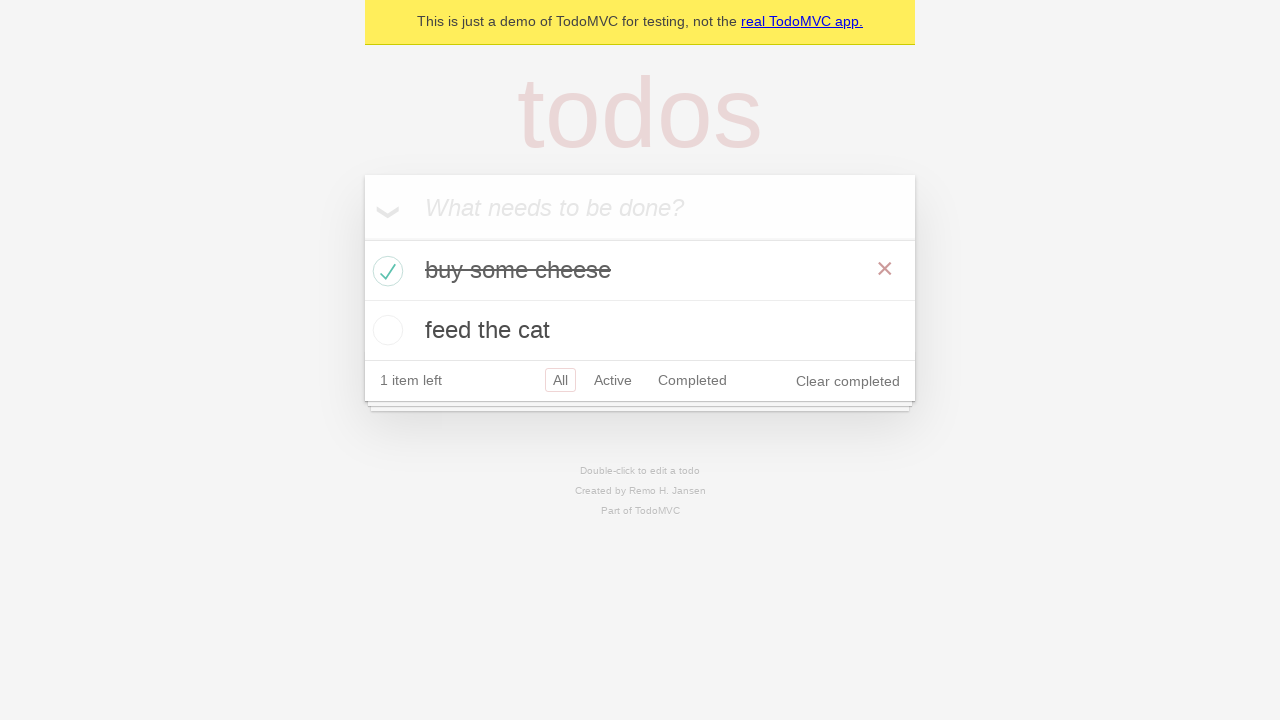

Unchecked the toggle checkbox to mark the first todo as incomplete at (385, 271) on .todo-list li >> nth=0 >> .toggle
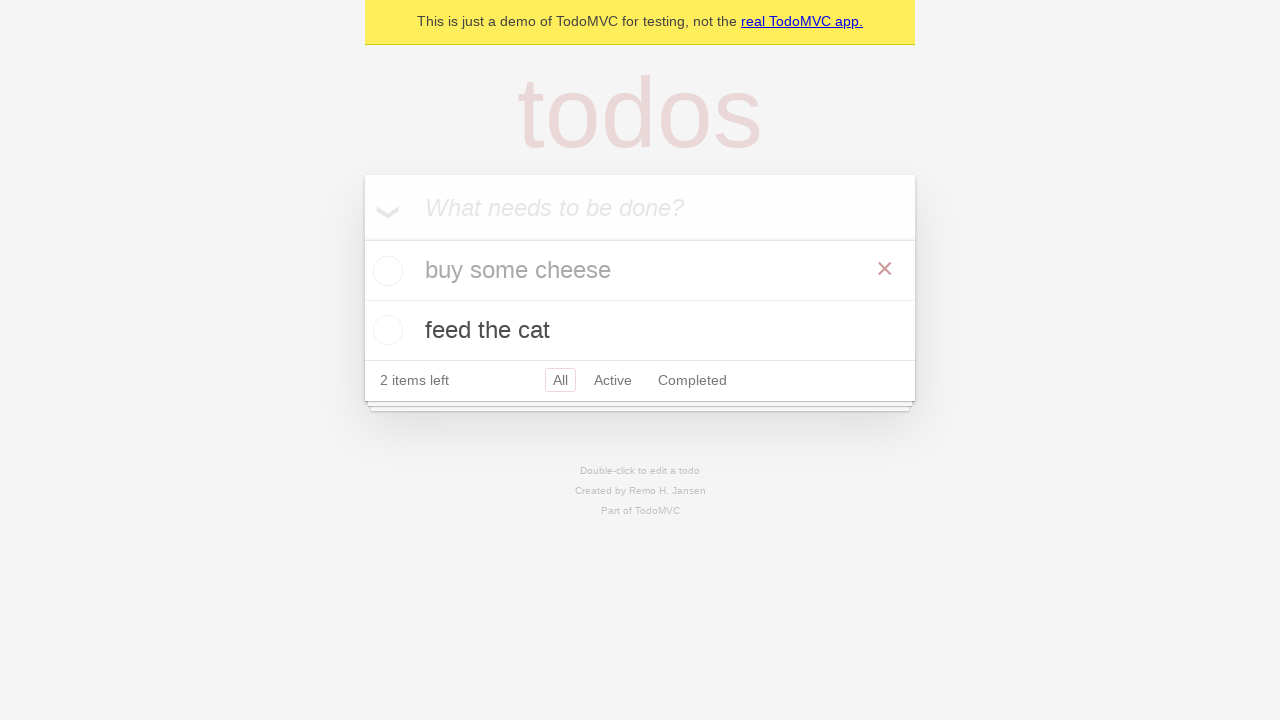

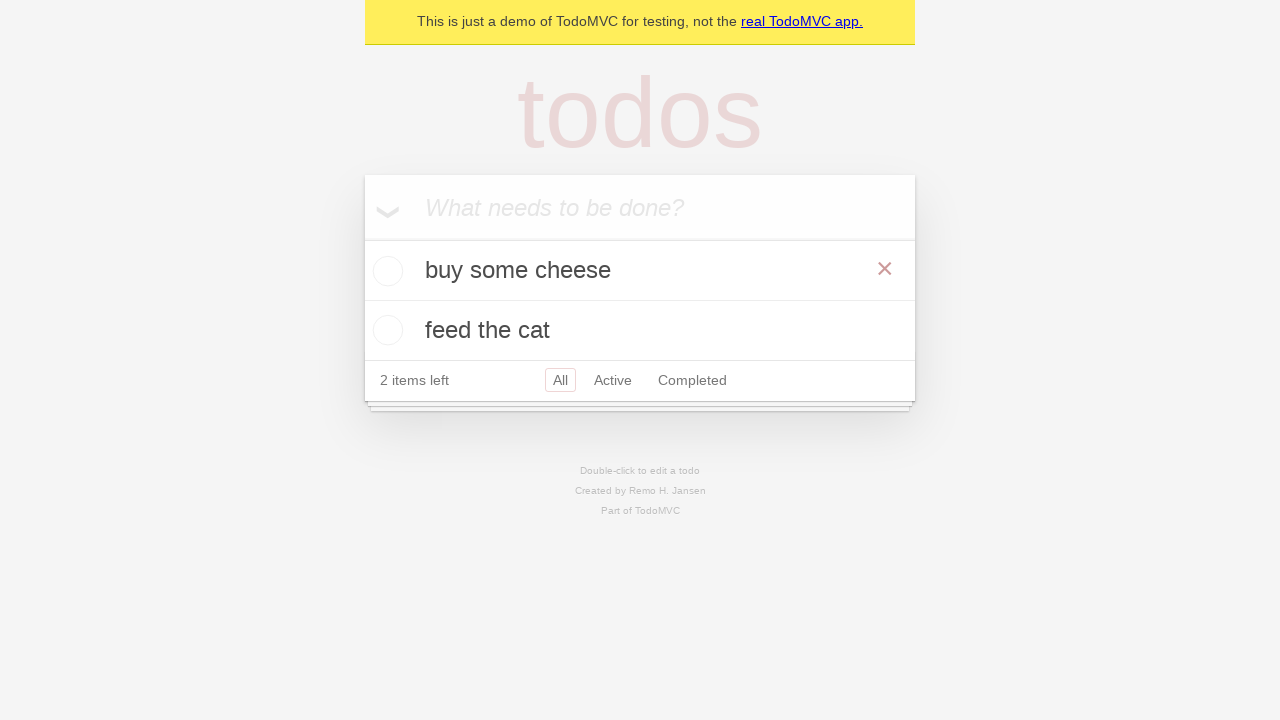